Navigates to the world clock page and verifies that the time zone table is loaded with data by checking for the presence of table rows and cells.

Starting URL: https://www.timeanddate.com/worldclock/

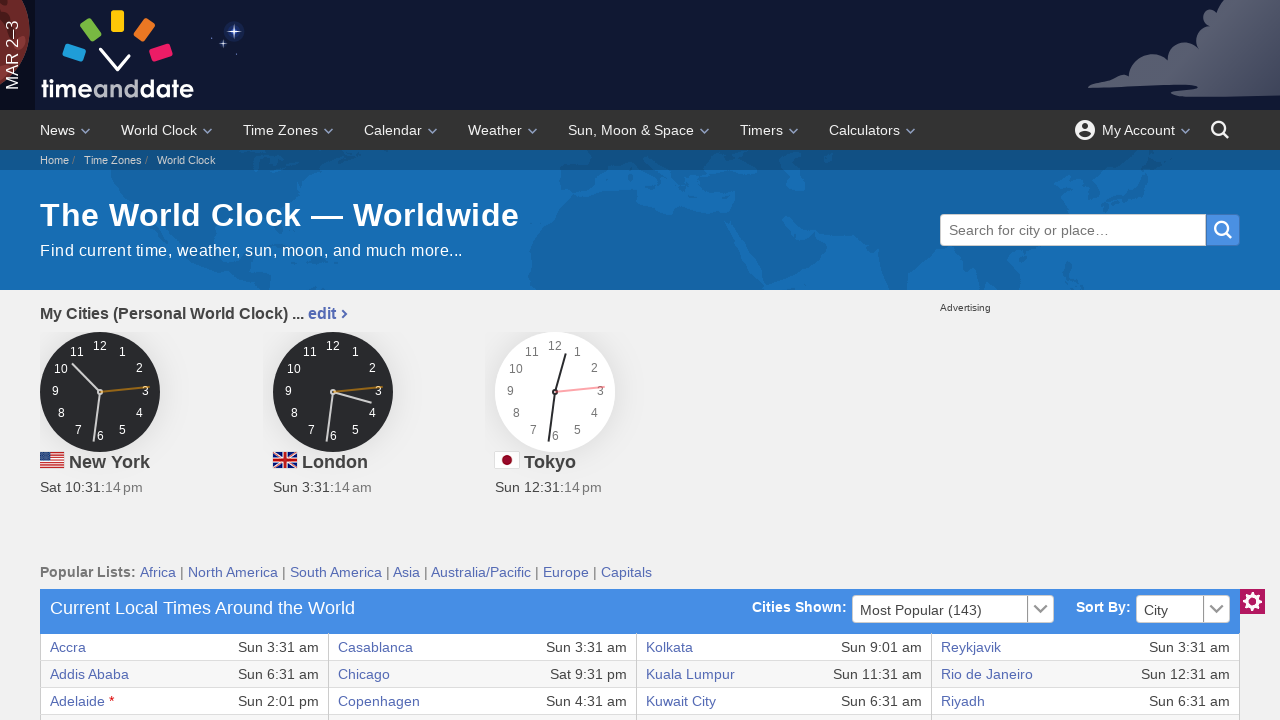

Navigated to world clock page
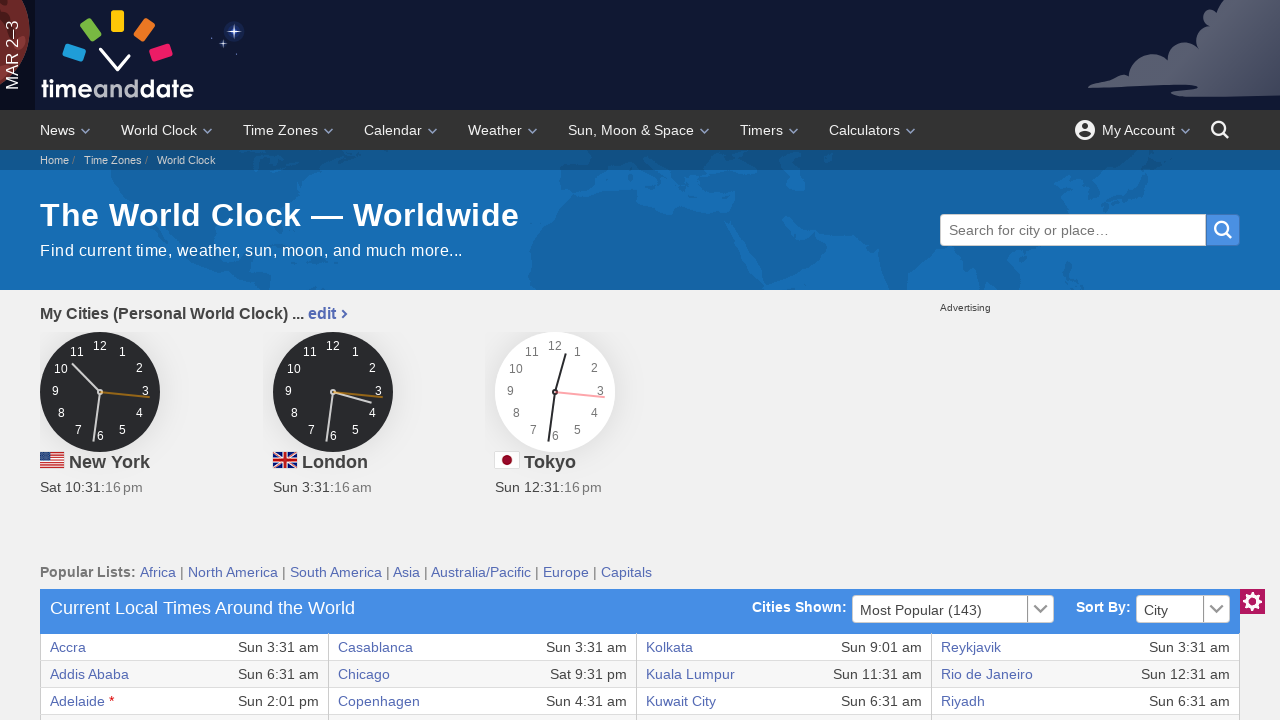

World clock table became visible with rows and cells
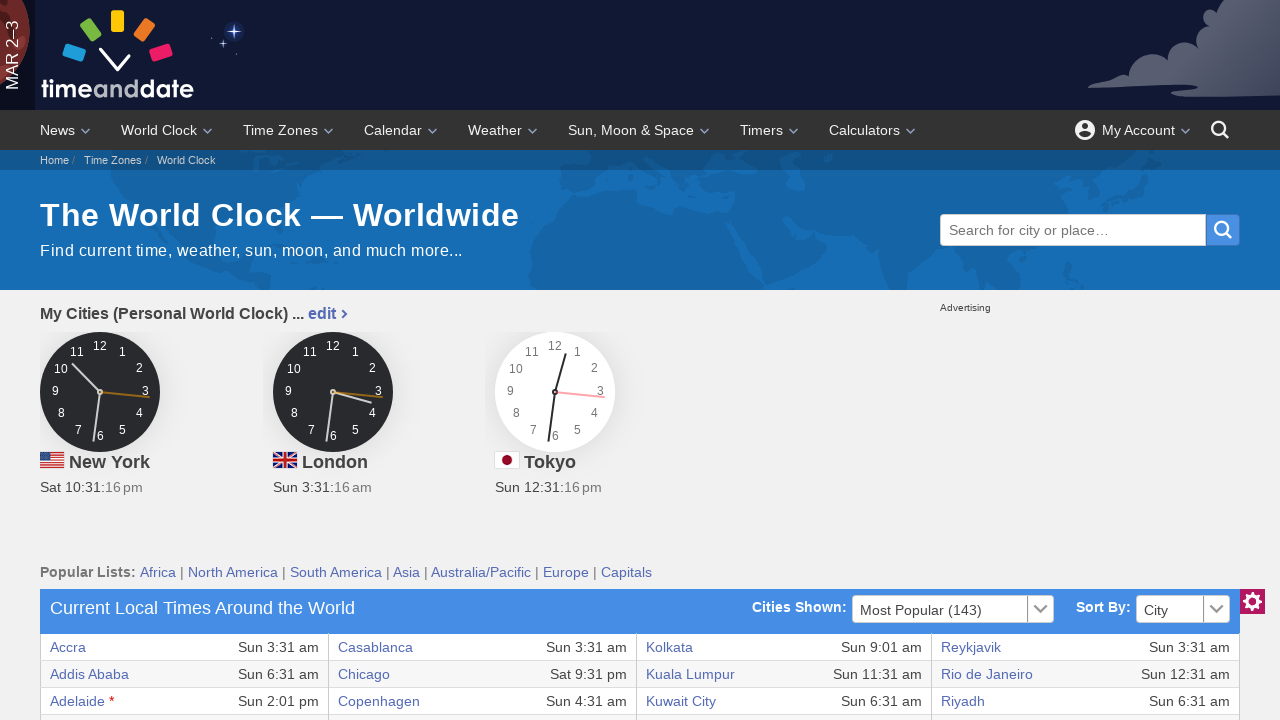

Verified time zone table is loaded with data by confirming first row and cell are present
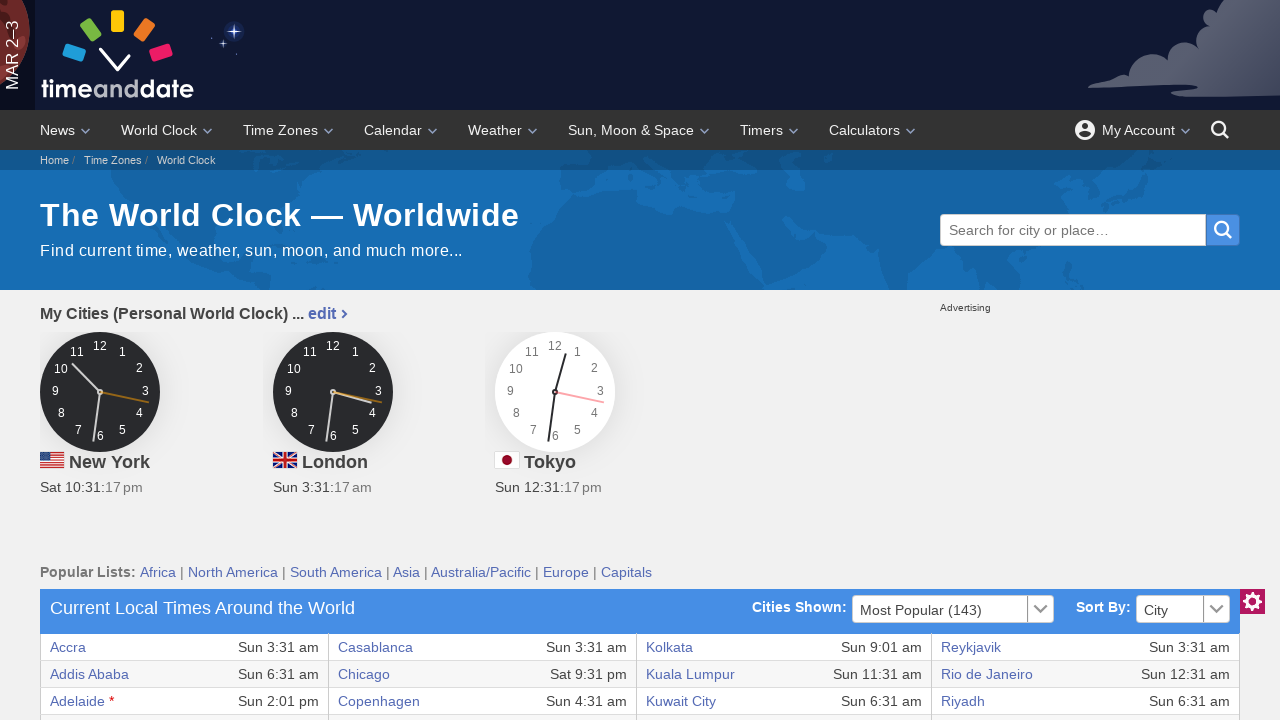

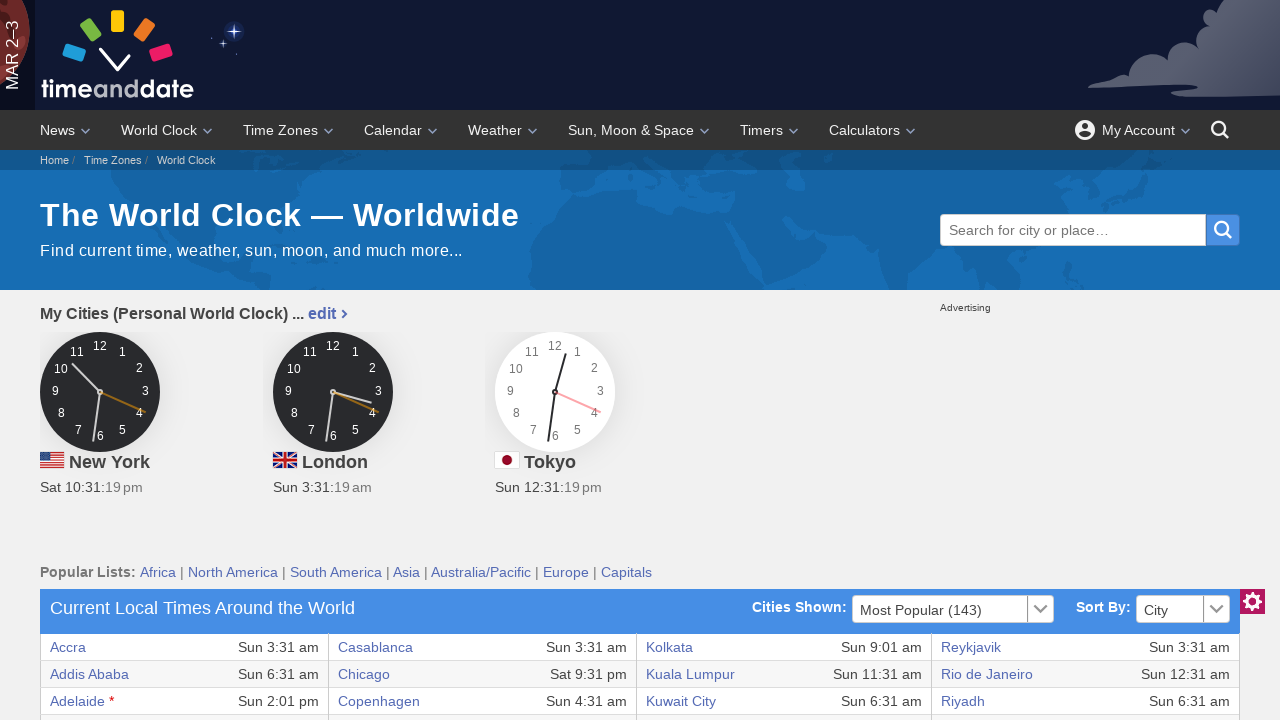